Tests radio button functionality by verifying radio buttons are displayed, can be selected, and are enabled

Starting URL: https://formy-project.herokuapp.com/radiobutton

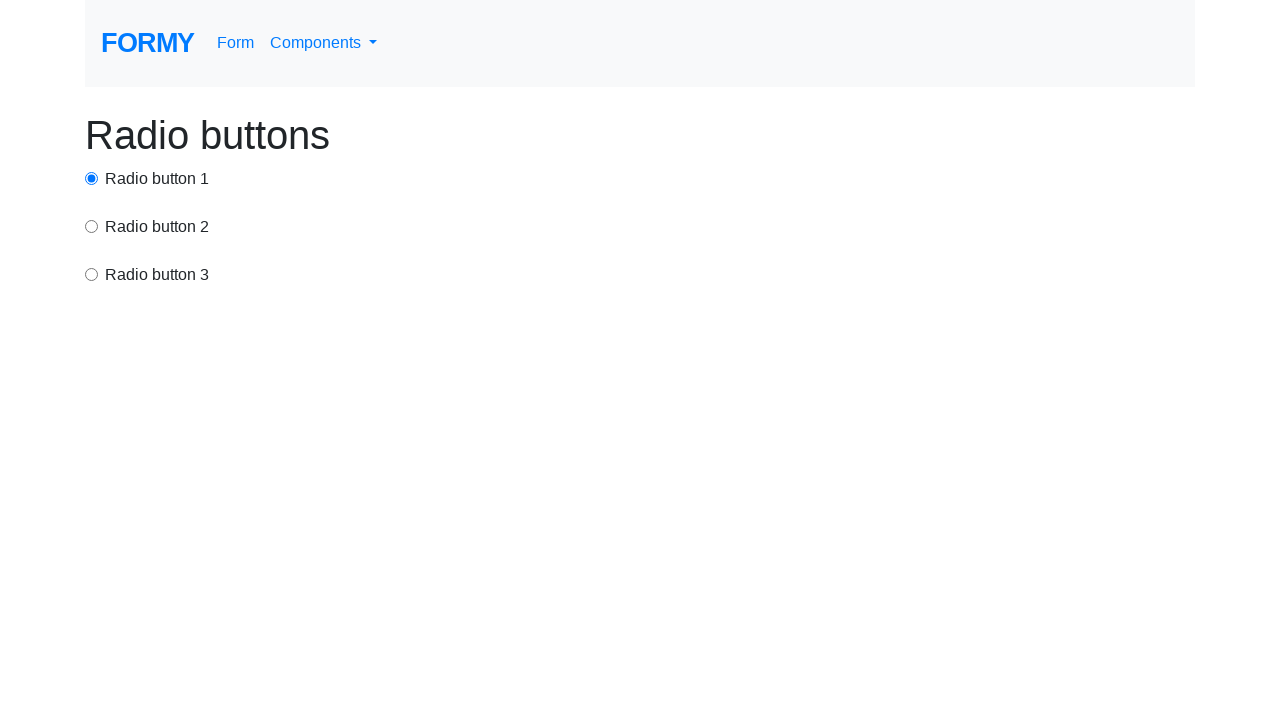

Waited for radio button 1 to load
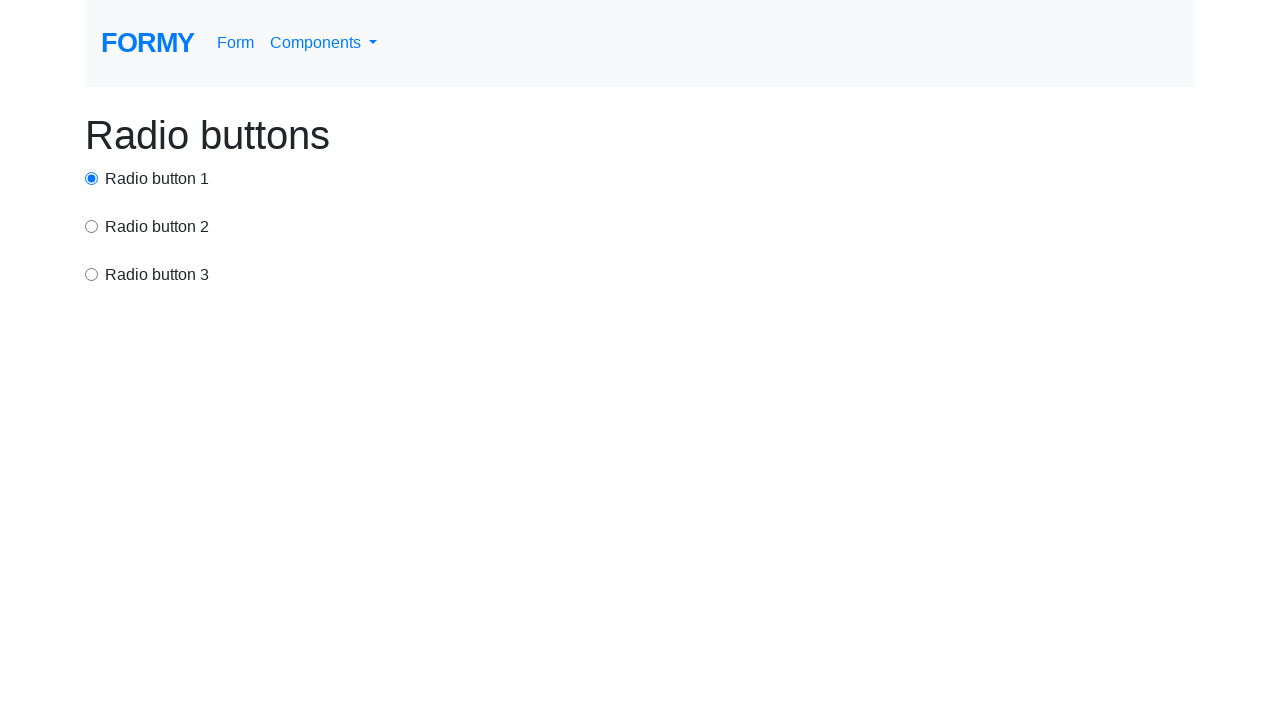

Located radio button 1
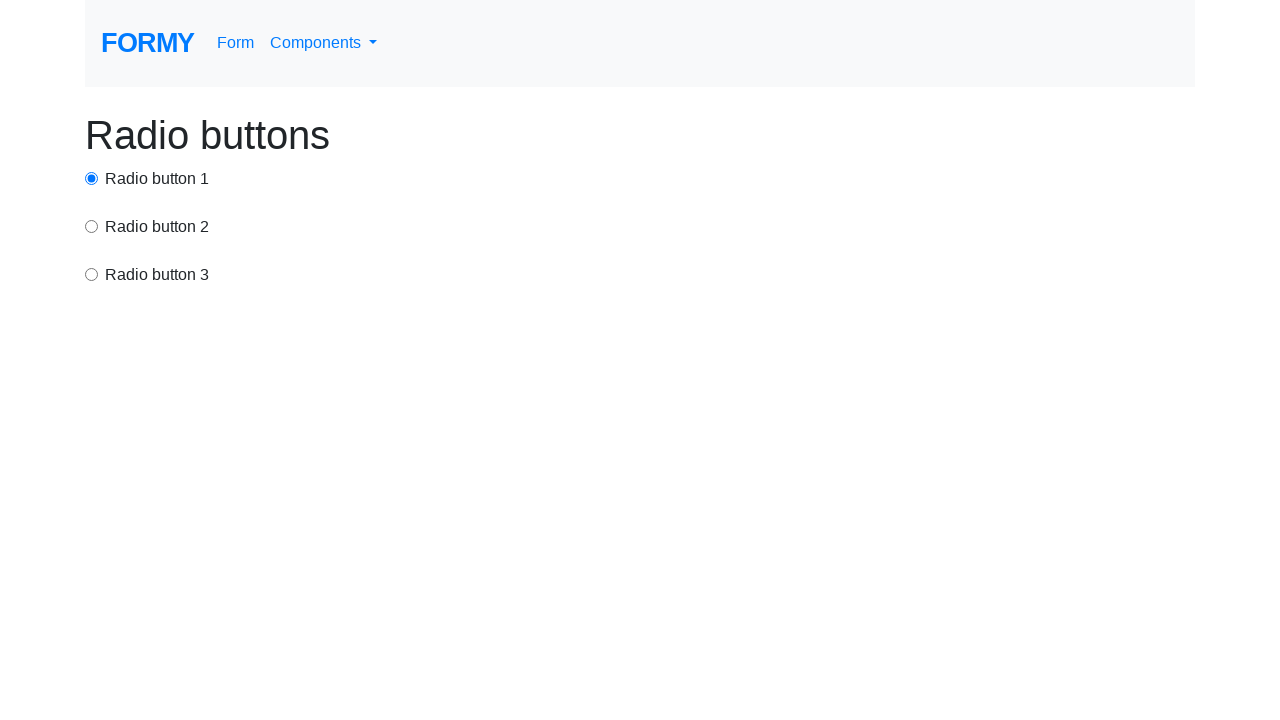

Verified radio button 1 is visible
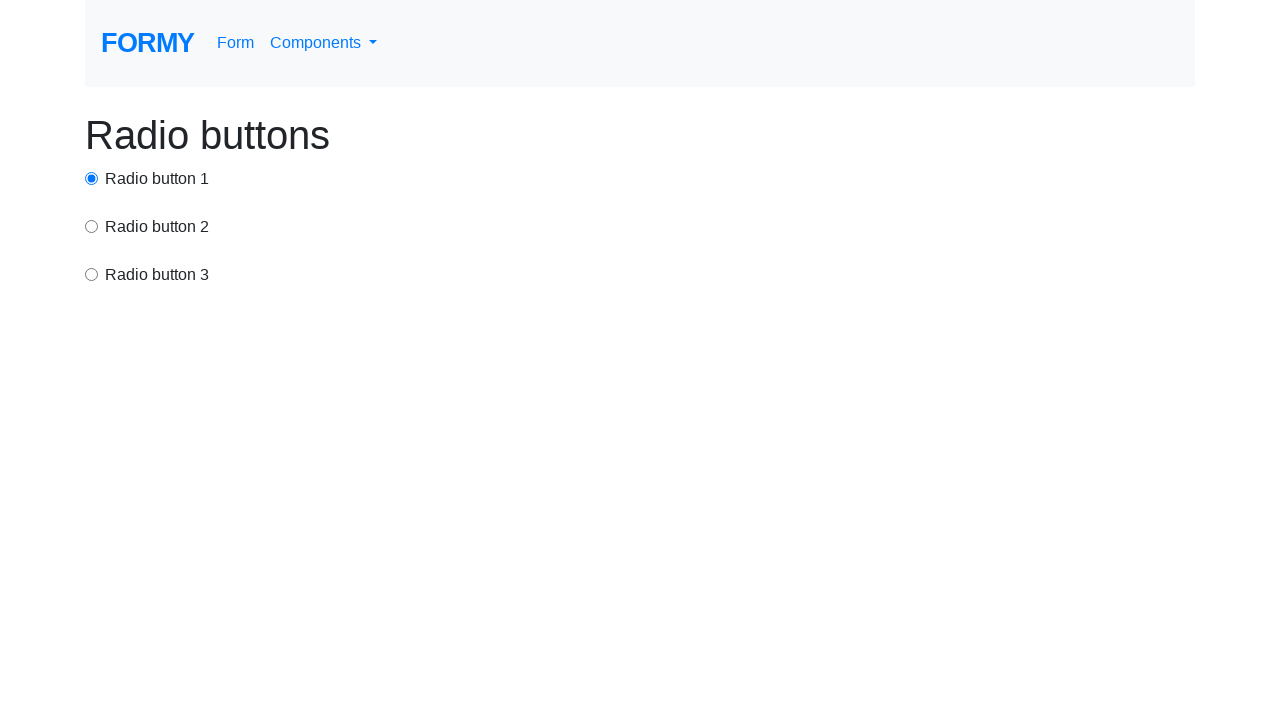

Located radio button 2
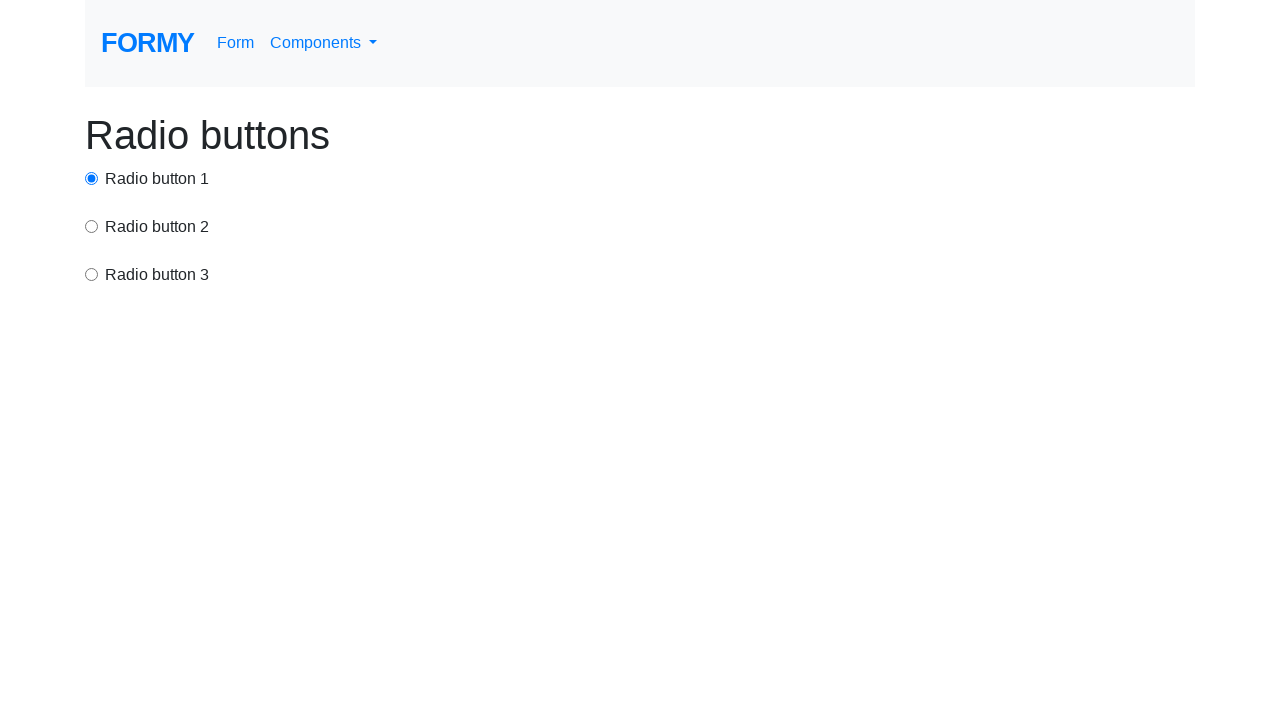

Clicked radio button 2 at (92, 178) on input[name='exampleRadios'] >> nth=0
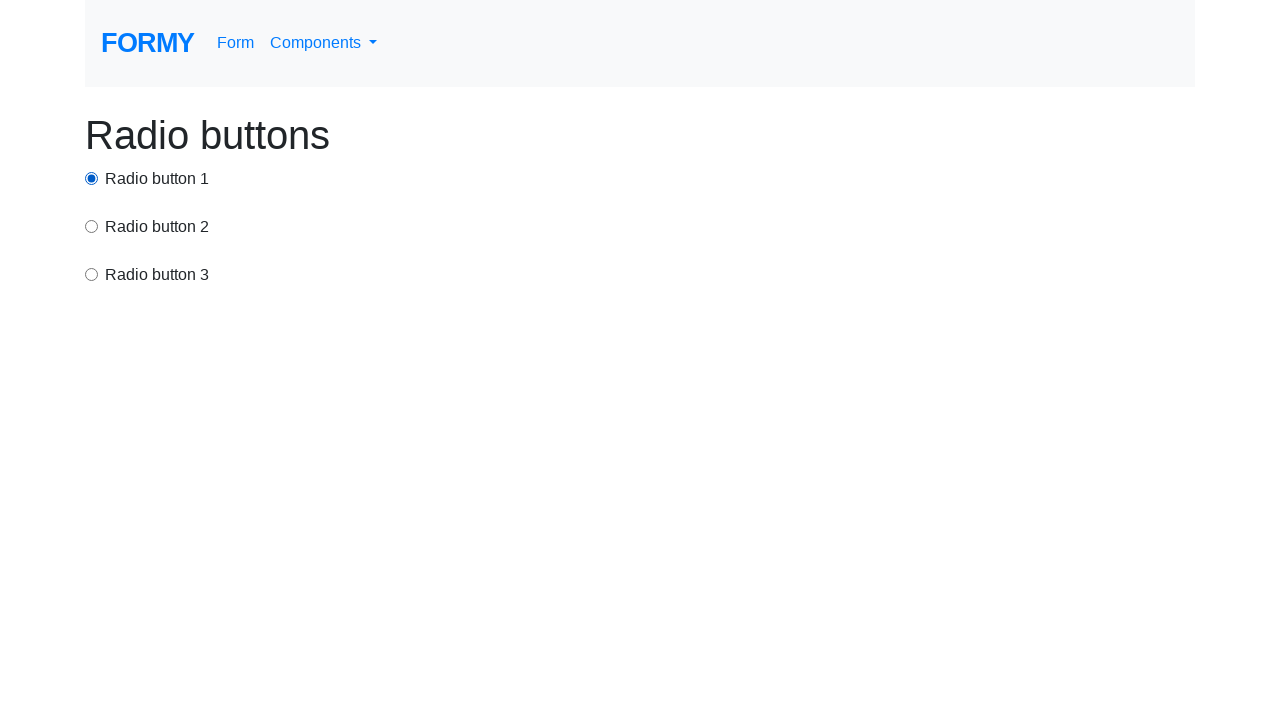

Verified radio button 2 is checked
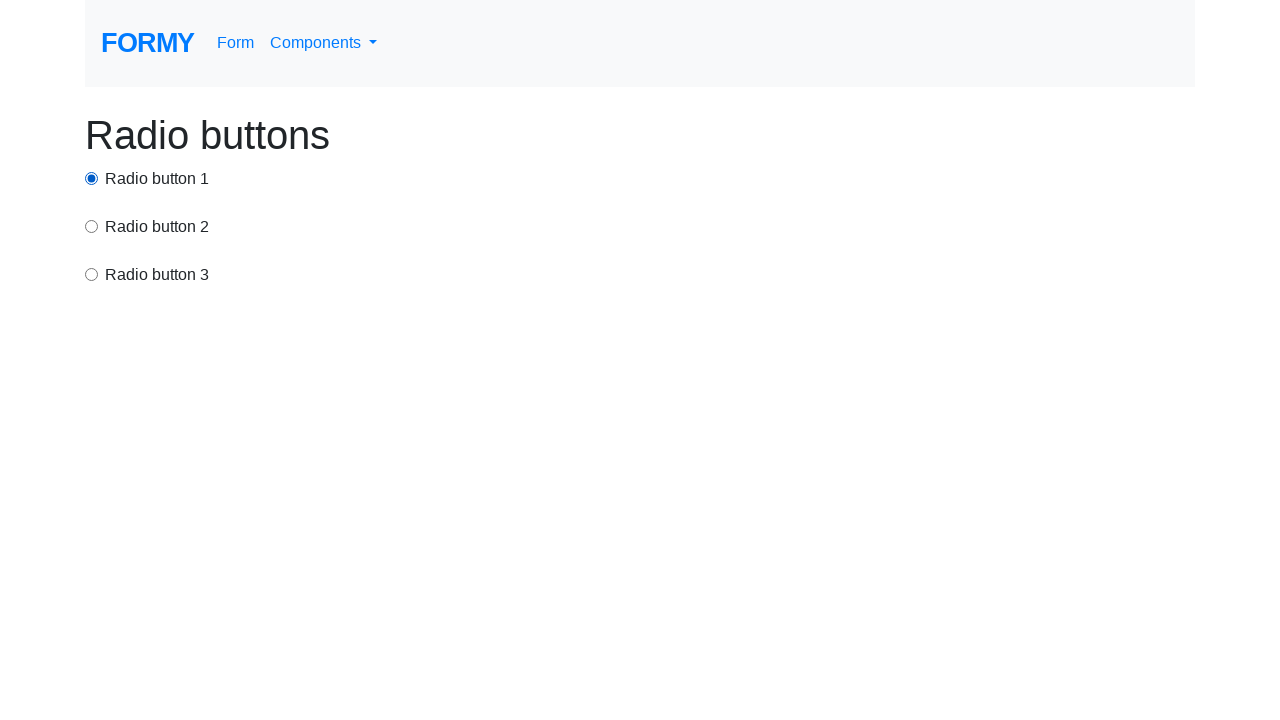

Located radio button 3
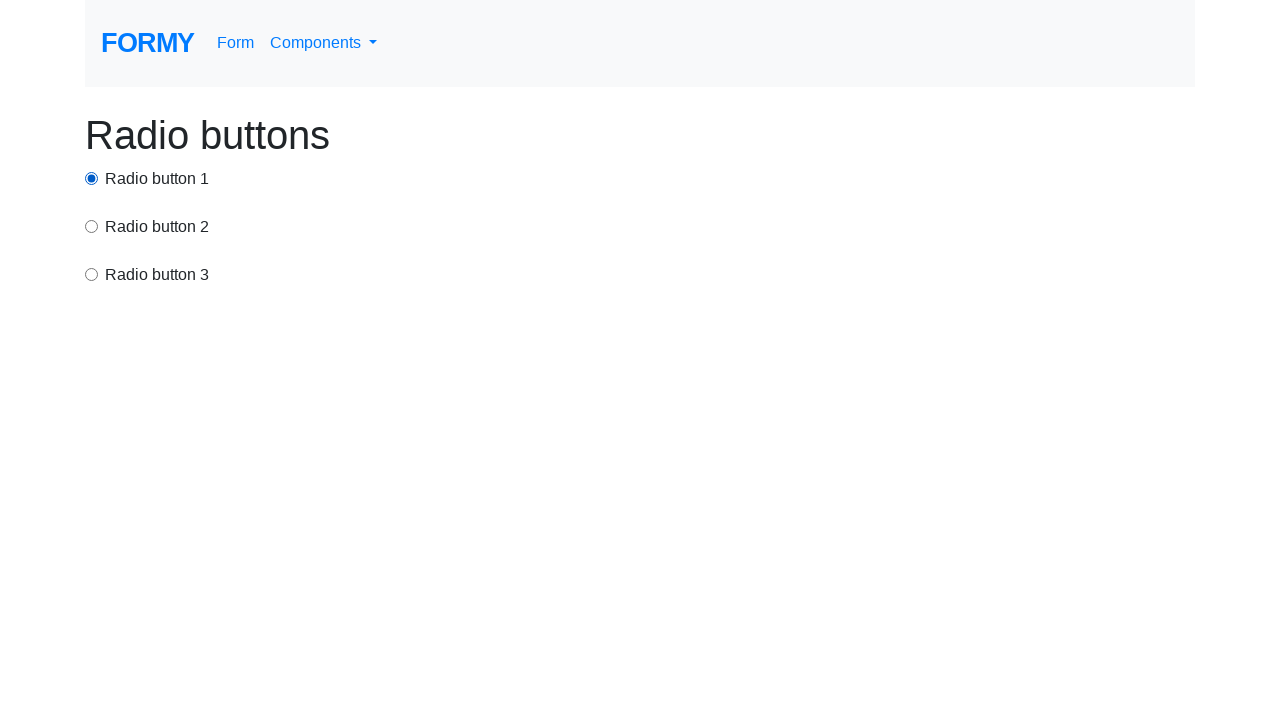

Verified radio button 3 is enabled
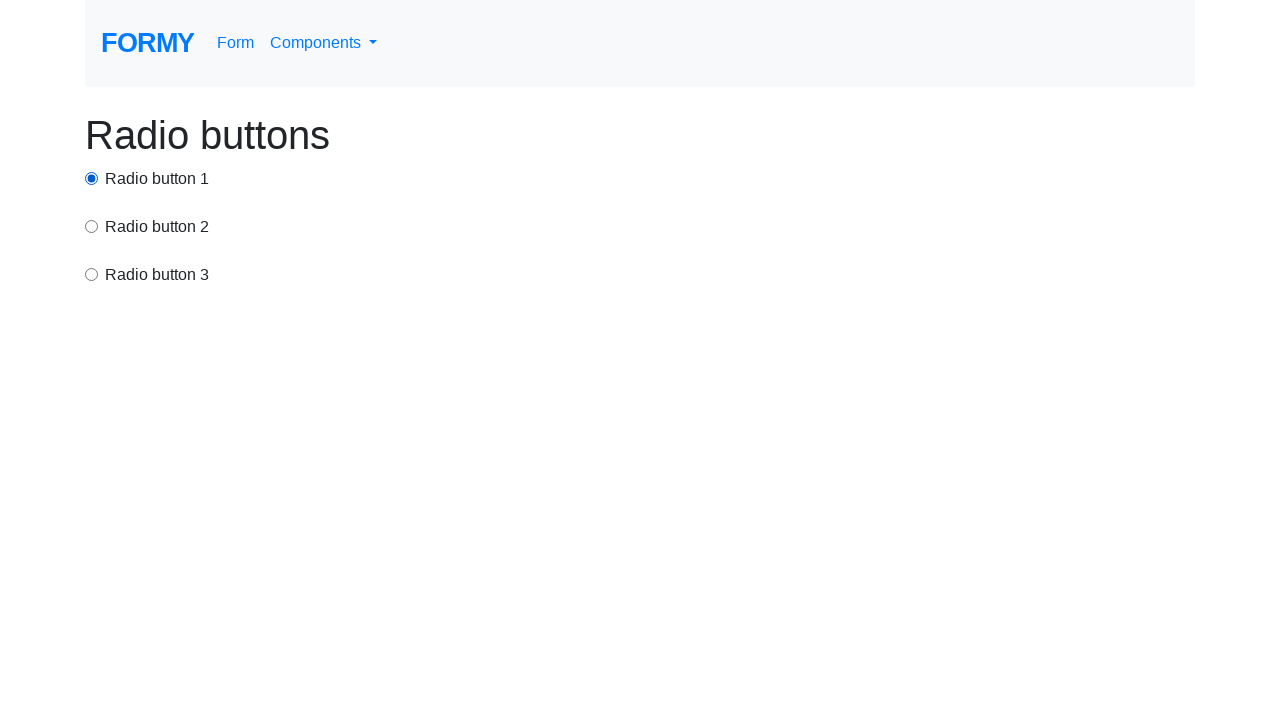

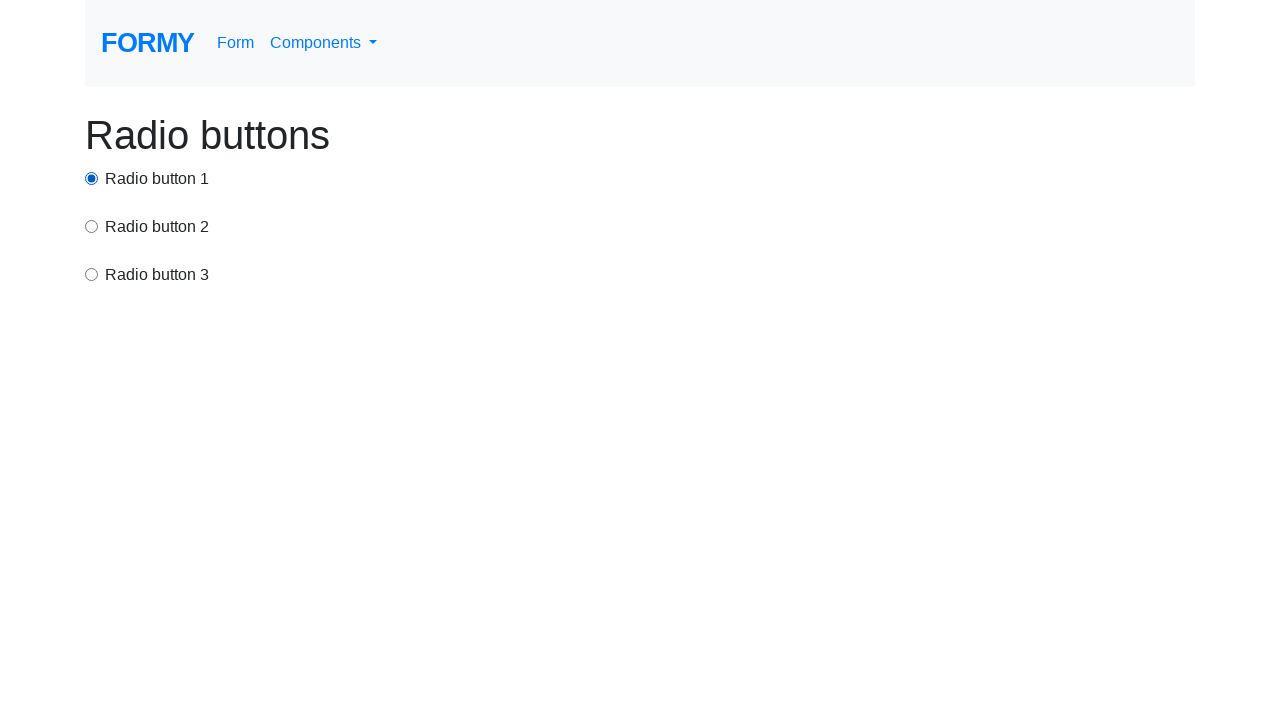